Adds the third product item to the cart

Starting URL: https://rahulshettyacademy.com/seleniumPractise/#/

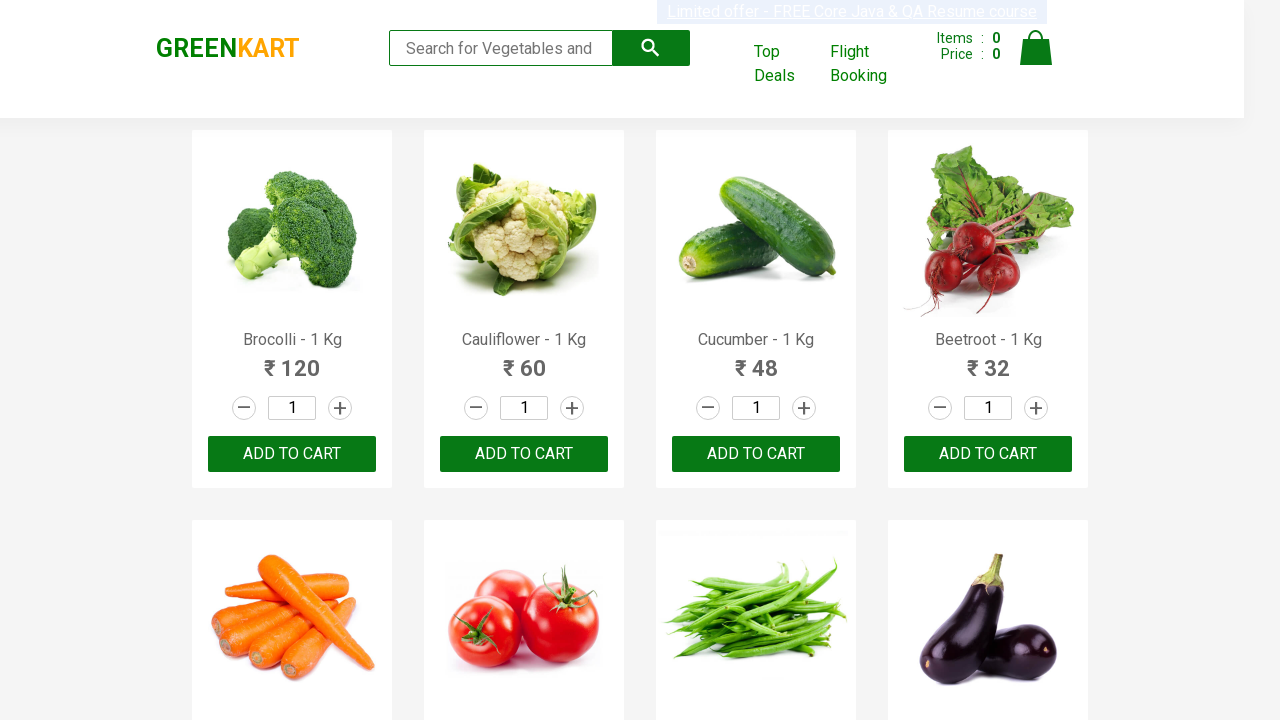

Clicked ADD TO CART button for third product item at (756, 454) on .products .product >> nth=2 >> text=ADD TO CART
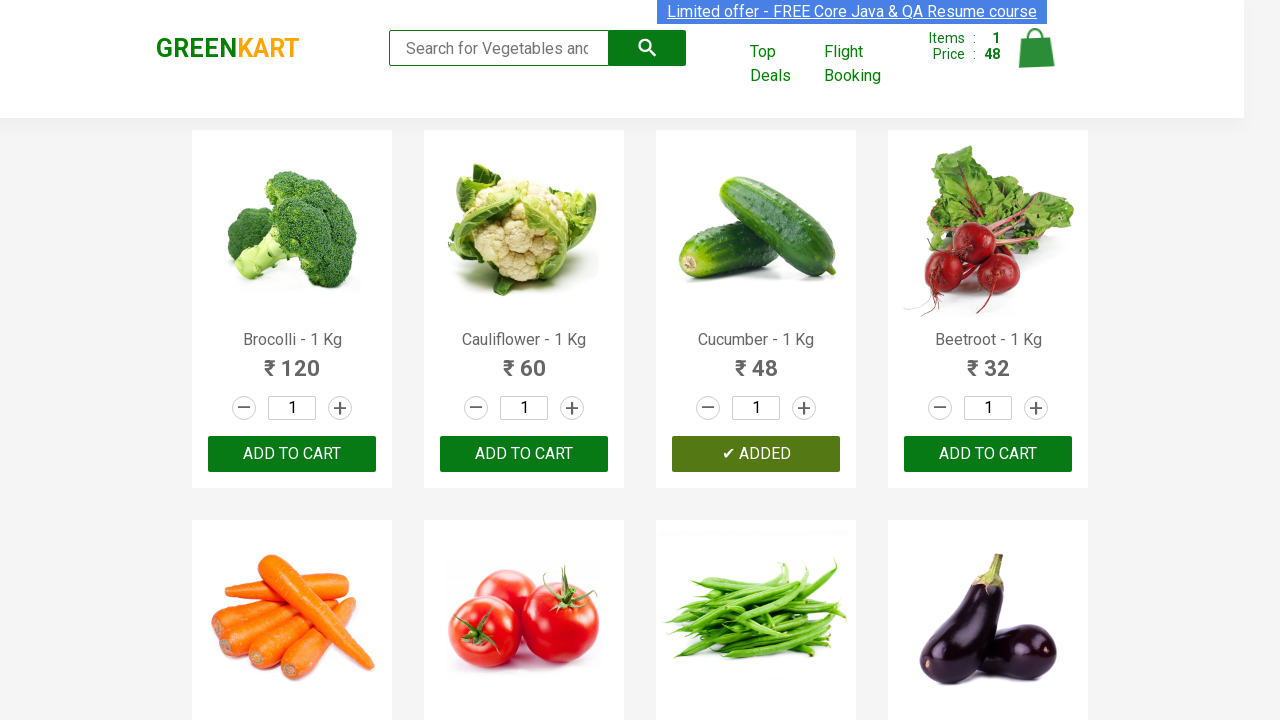

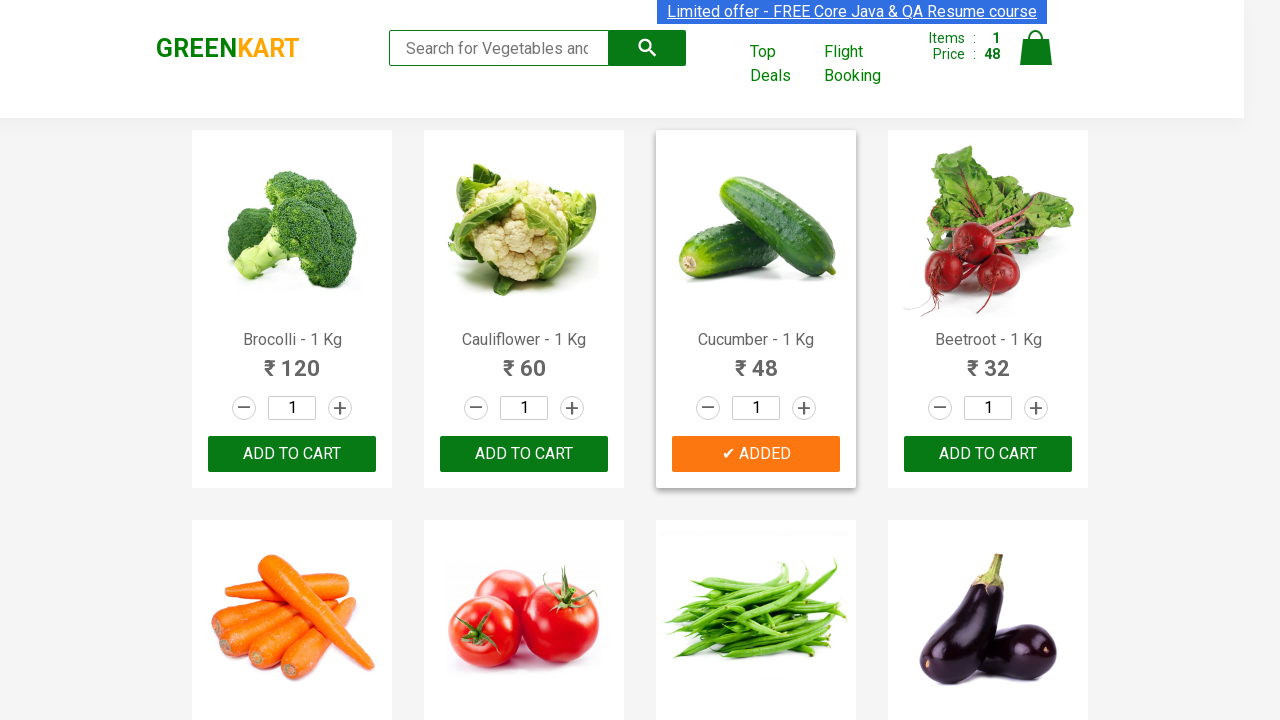